Tests a practice form by filling in personal information (name, email, phone, address), selecting gender, checking specific day checkboxes, selecting options from multiple dropdowns (country, colors, animals), and interacting with date pickers.

Starting URL: https://testautomationpractice.blogspot.com/

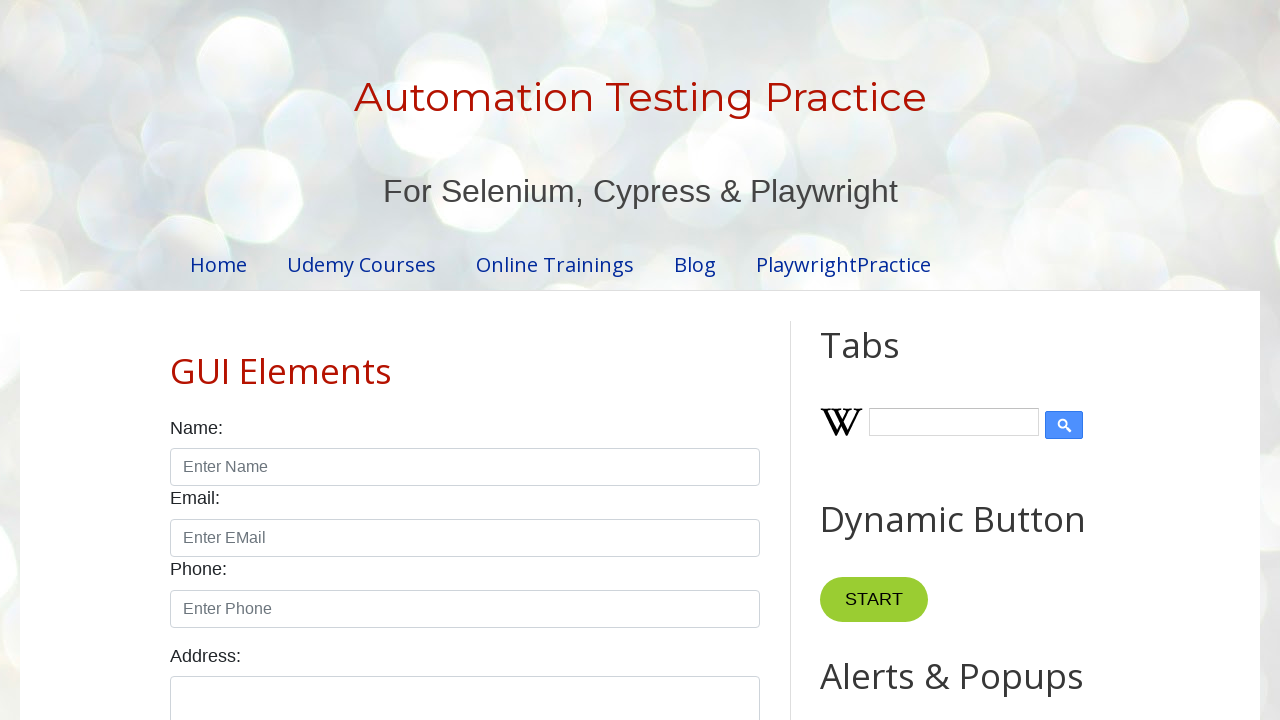

Filled name field with 'mamun' on #name
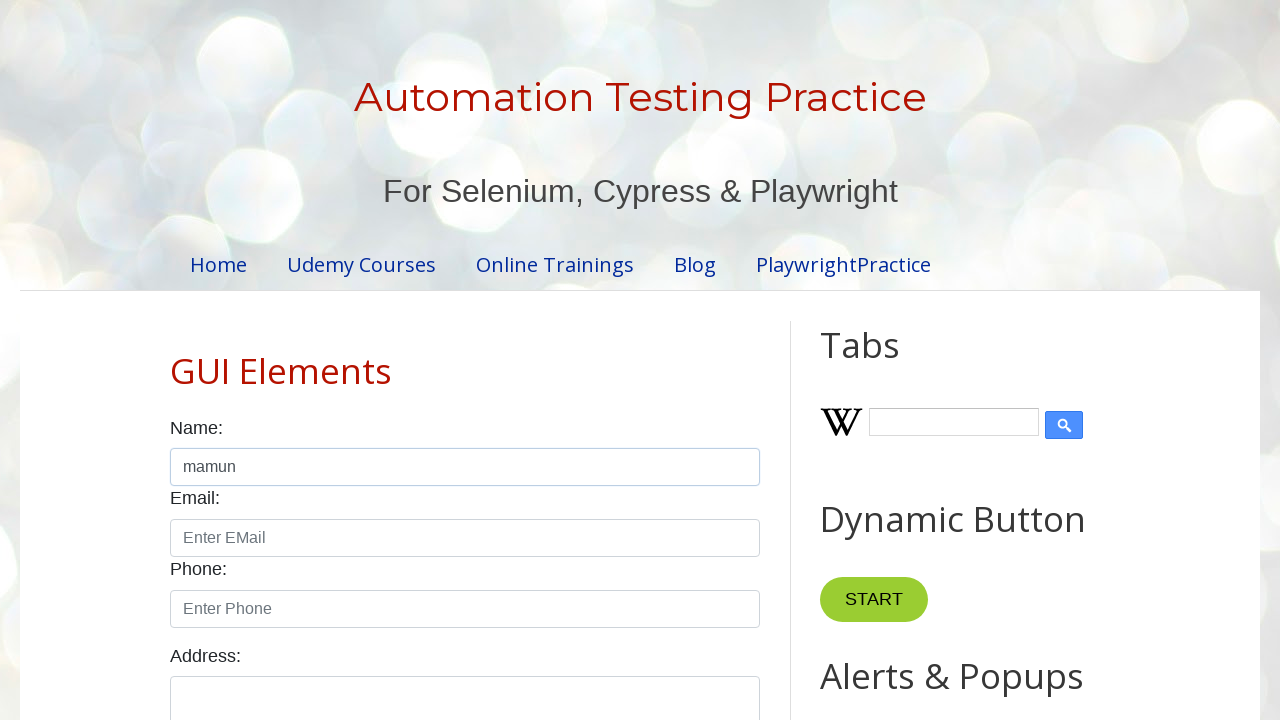

Filled email field with 'mytestautomation@gmail.com' on #email
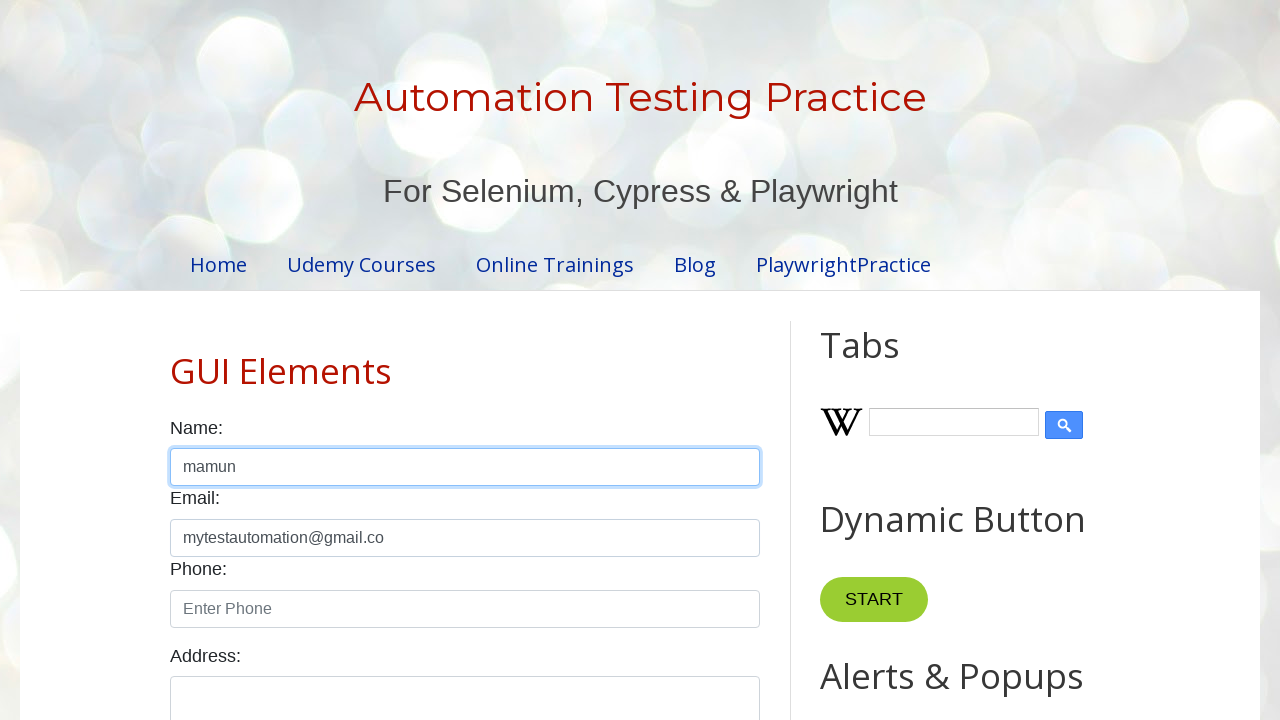

Filled phone field with '0123456789' on #phone
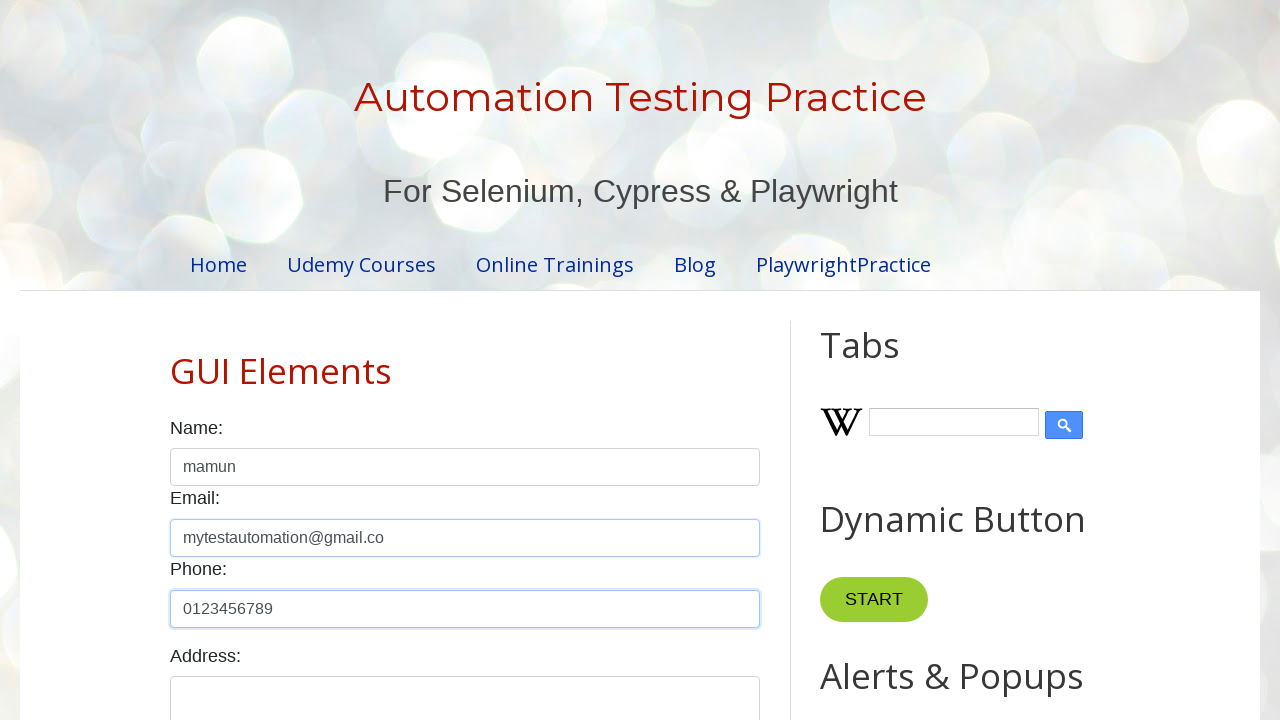

Filled address field with 'Mirpur 10' on #textarea
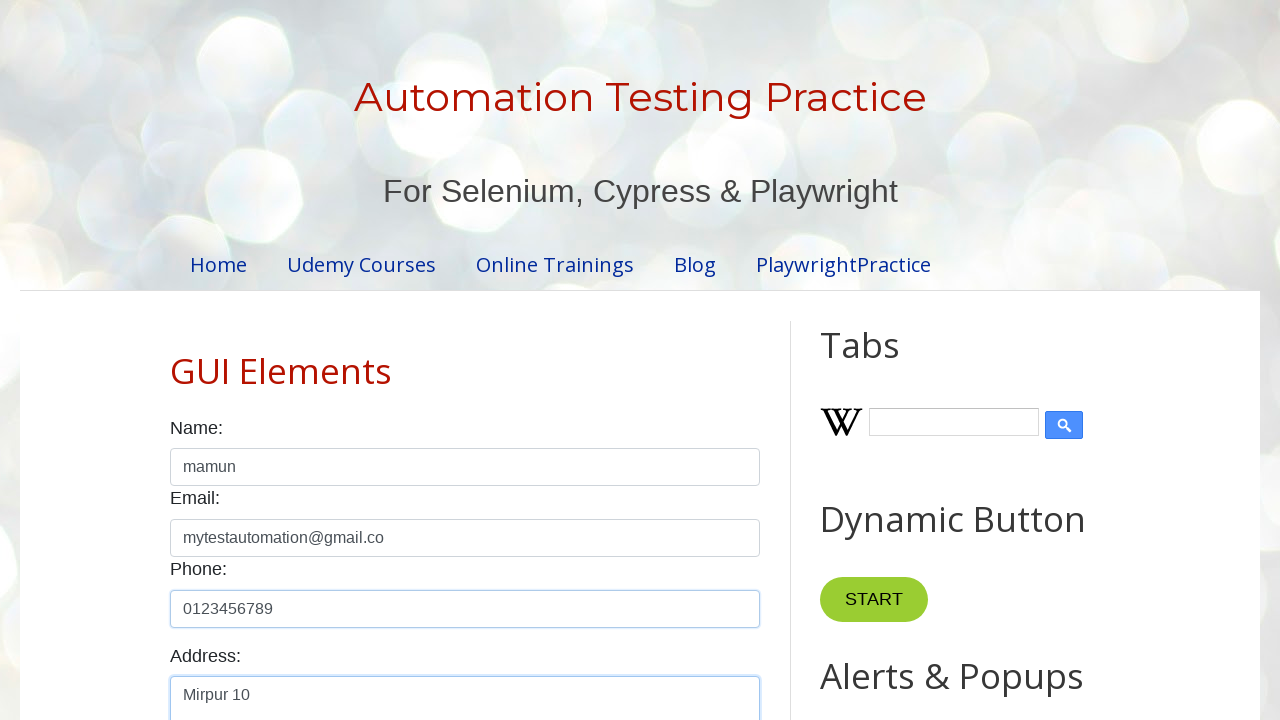

Selected male gender option at (176, 360) on #male
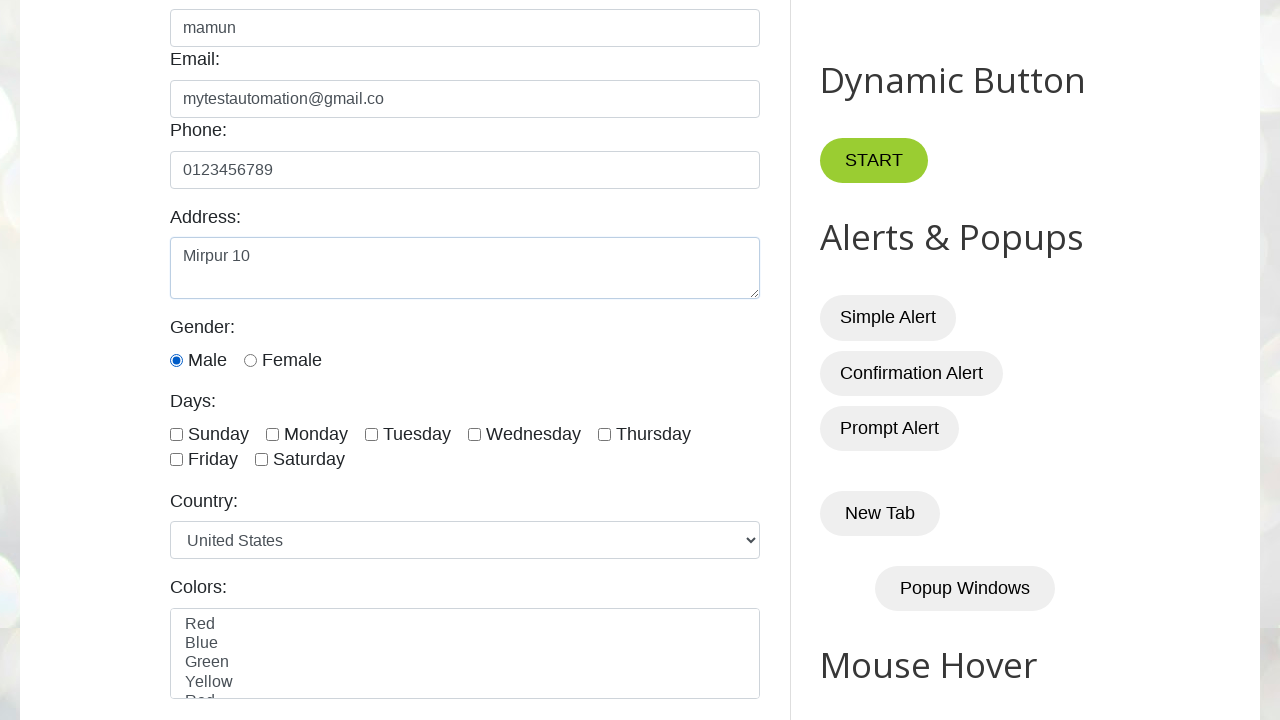

Checked sunday checkbox at (176, 434) on #sunday
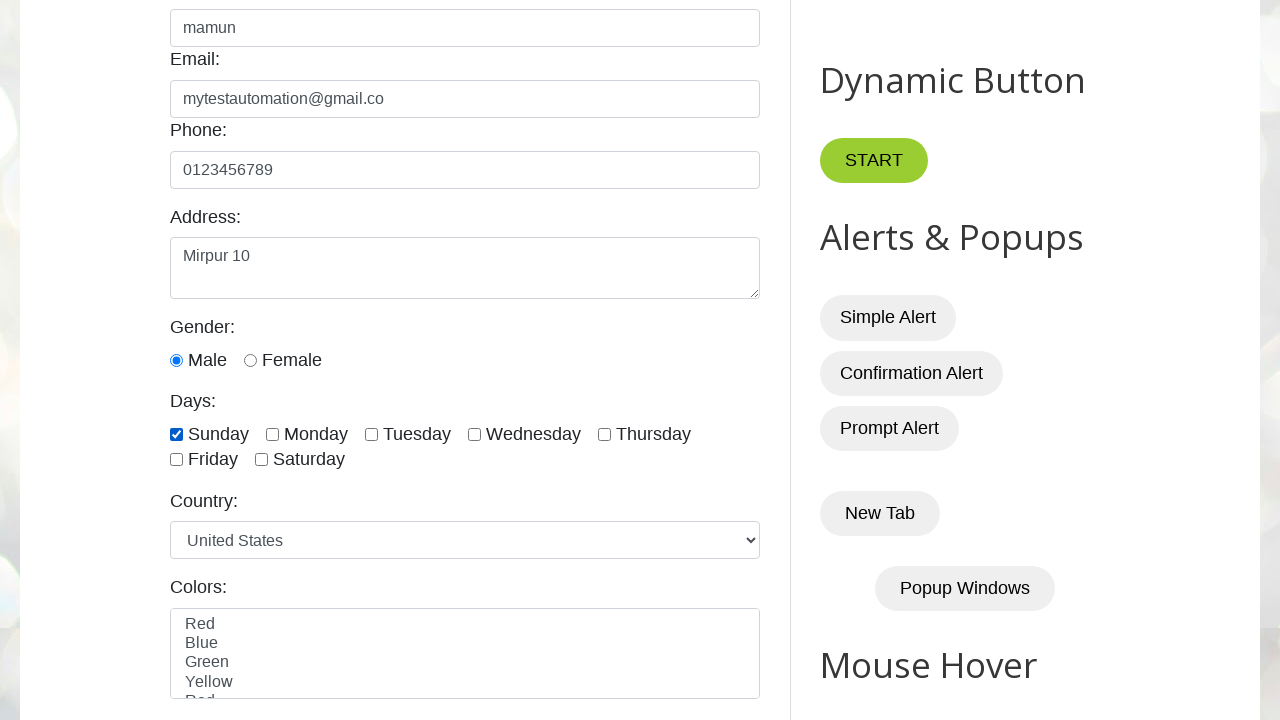

Checked monday checkbox at (272, 434) on #monday
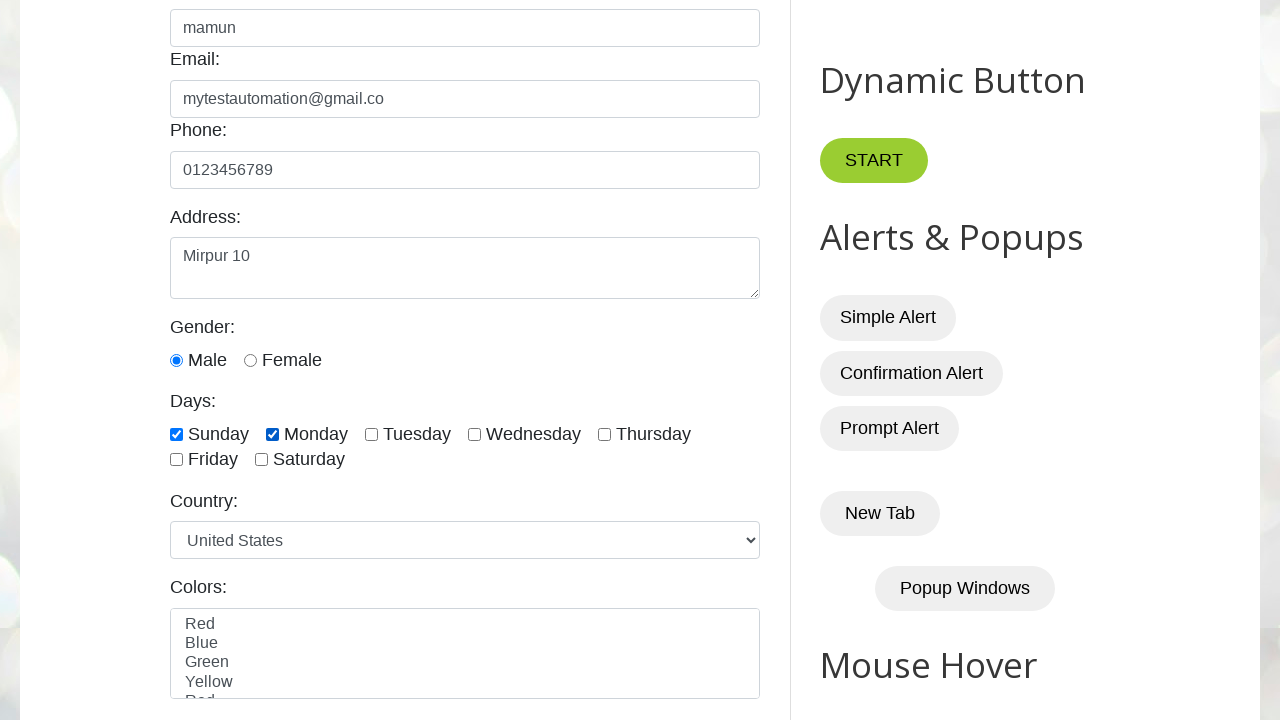

Selected 'Canada' from country dropdown on #country
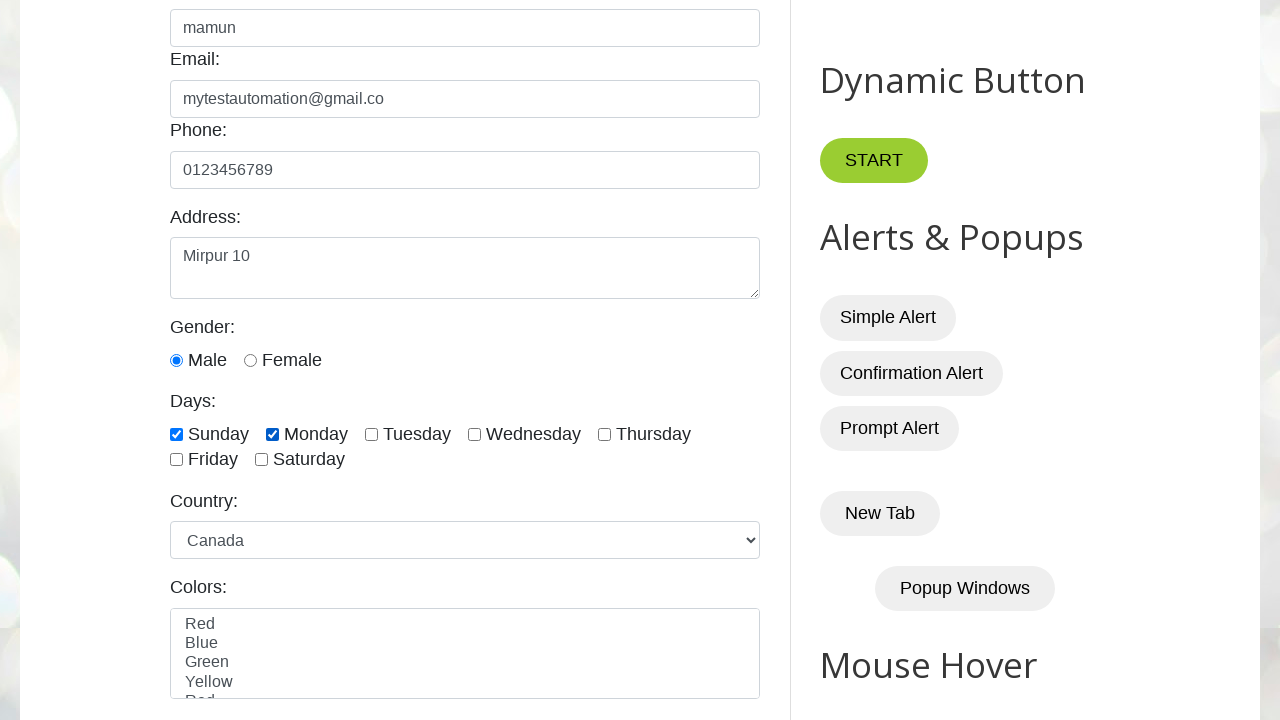

Selected 'Green' from colors dropdown on #colors
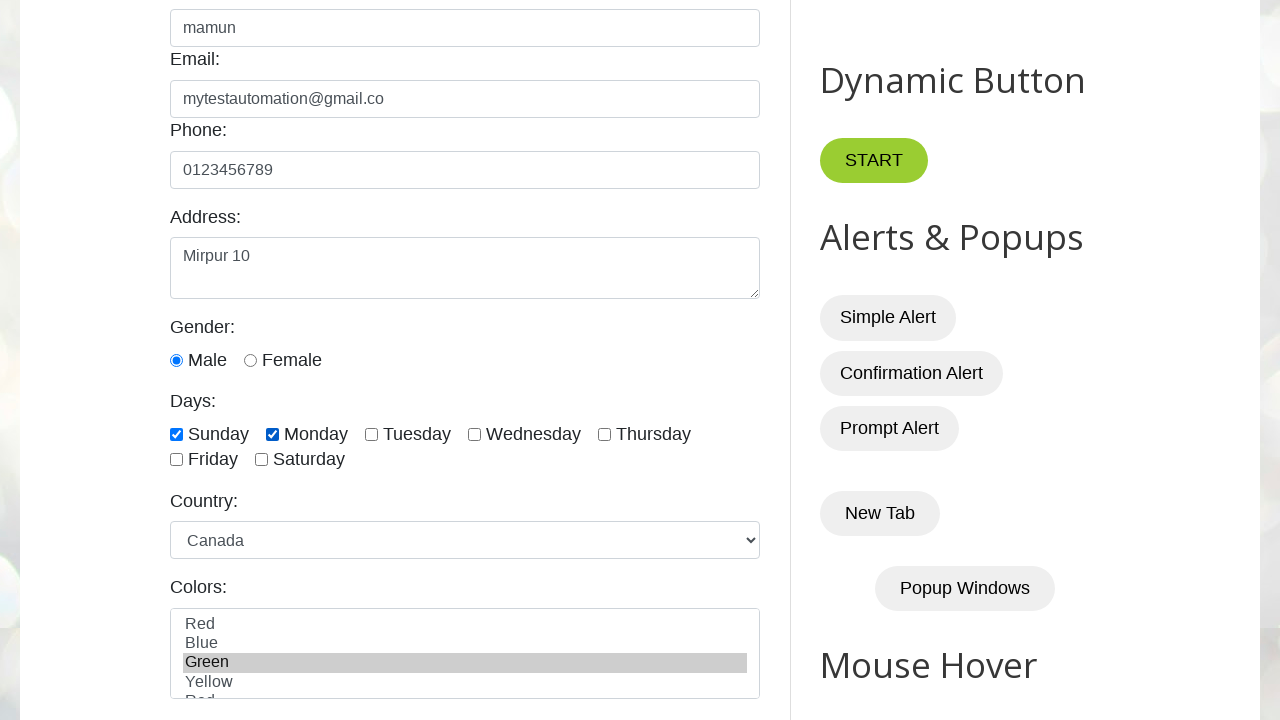

Selected 'Cheetah' from animals dropdown on #animals
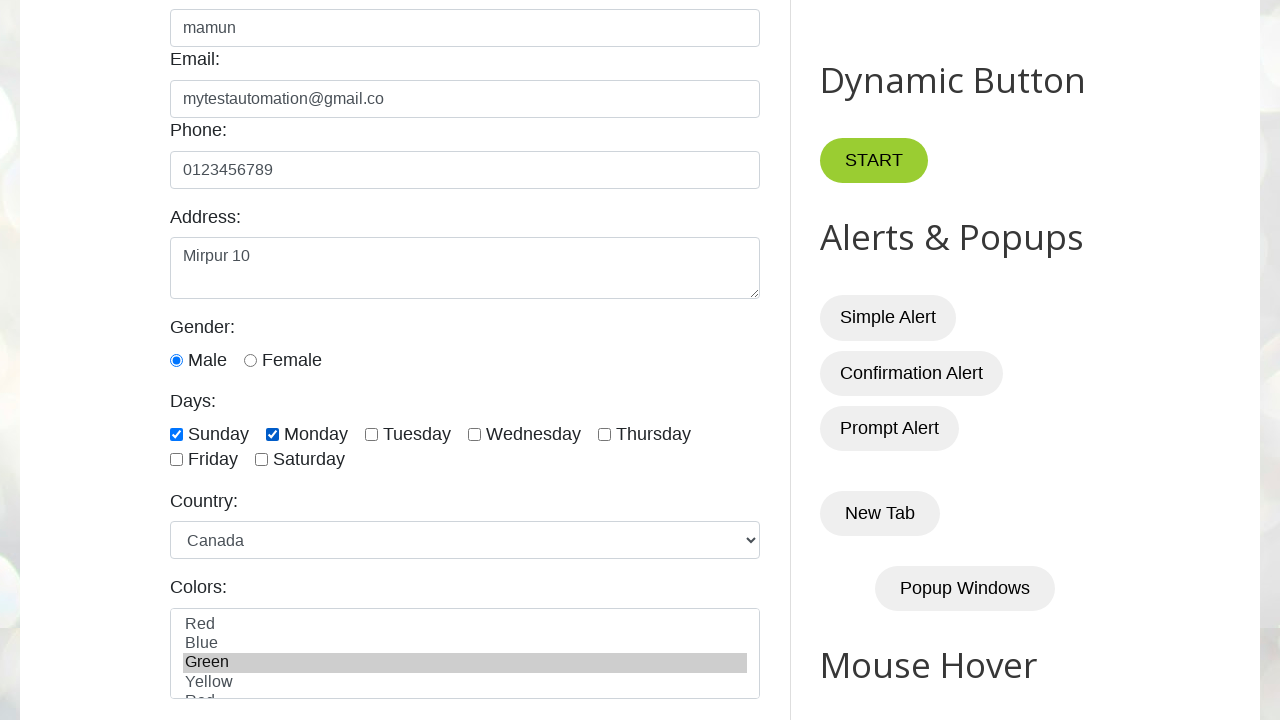

Opened first date picker at (515, 360) on #datepicker
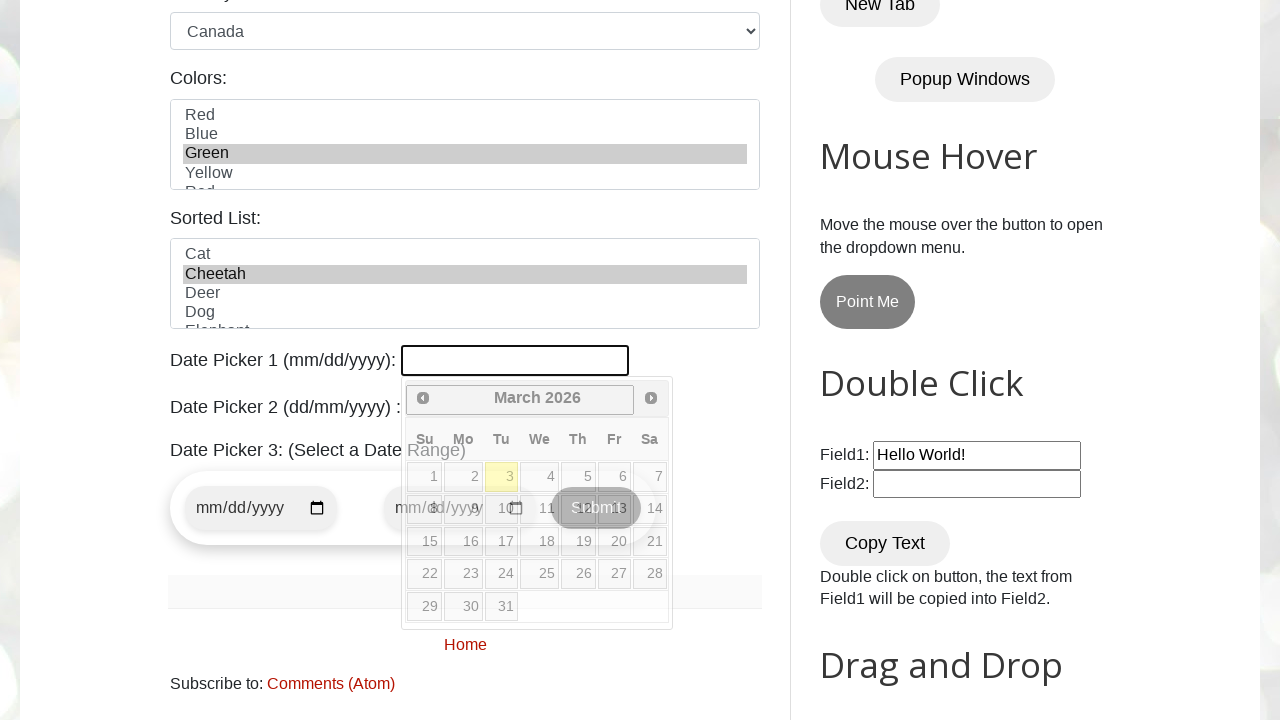

Selected date 1 from first date picker at (425, 477) on xpath=//a[@data-date='1']
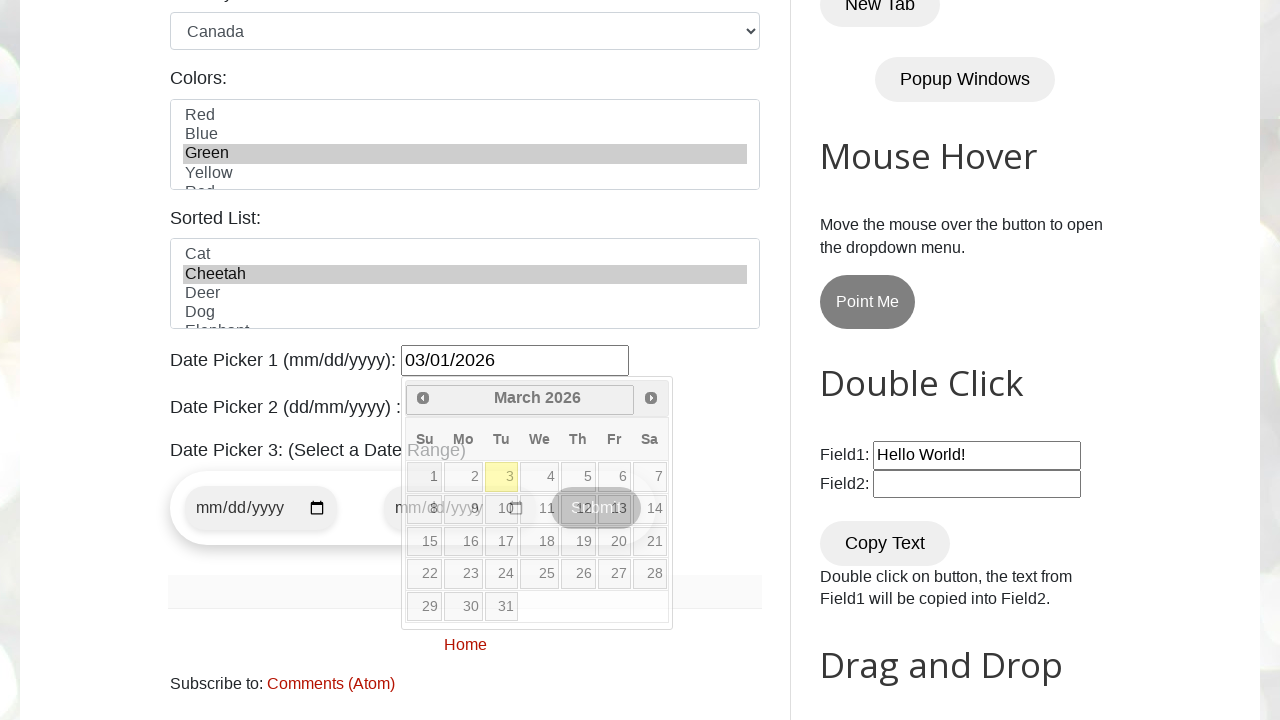

Opened second date picker at (520, 400) on #txtDate
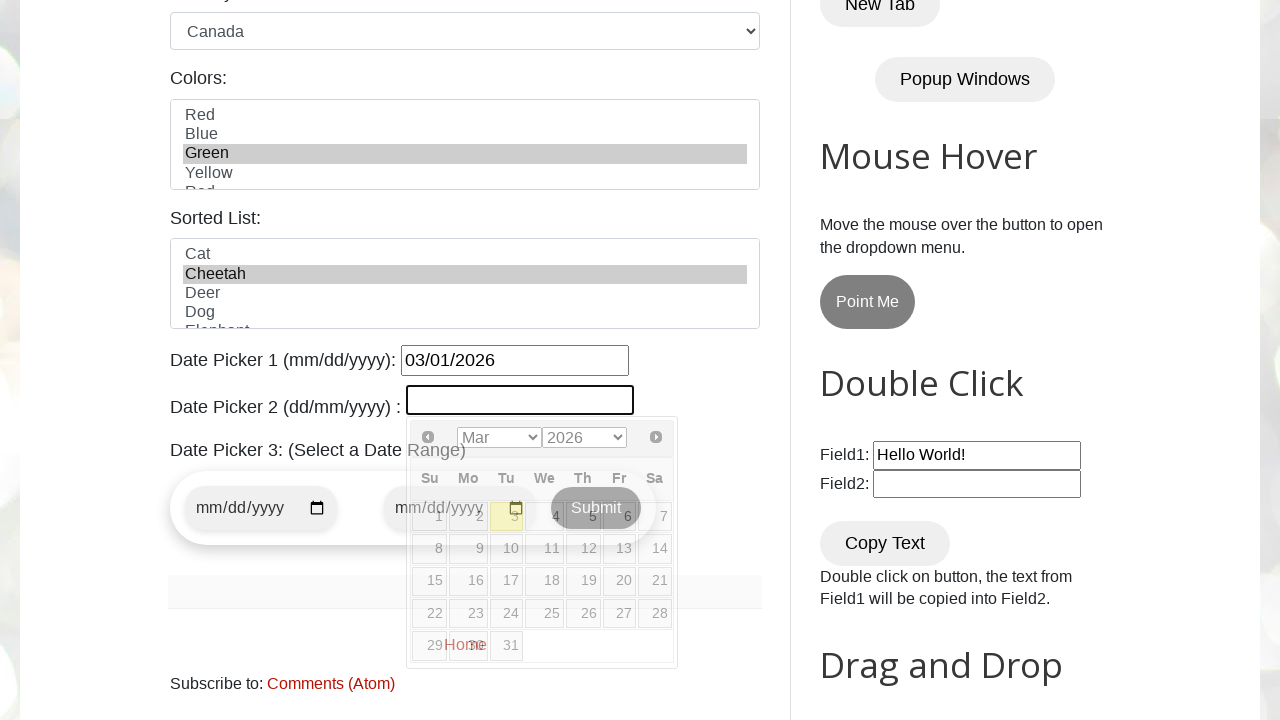

Selected date 23 from second date picker at (468, 614) on xpath=//a[@data-date='23']
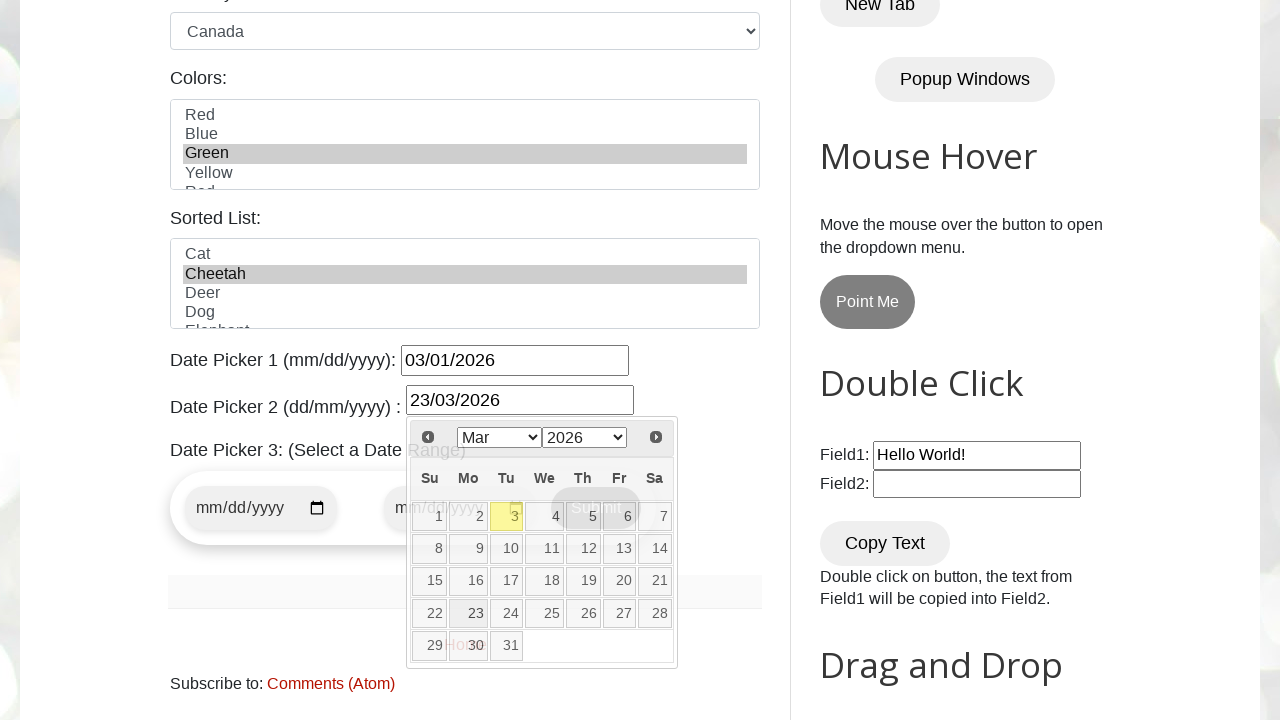

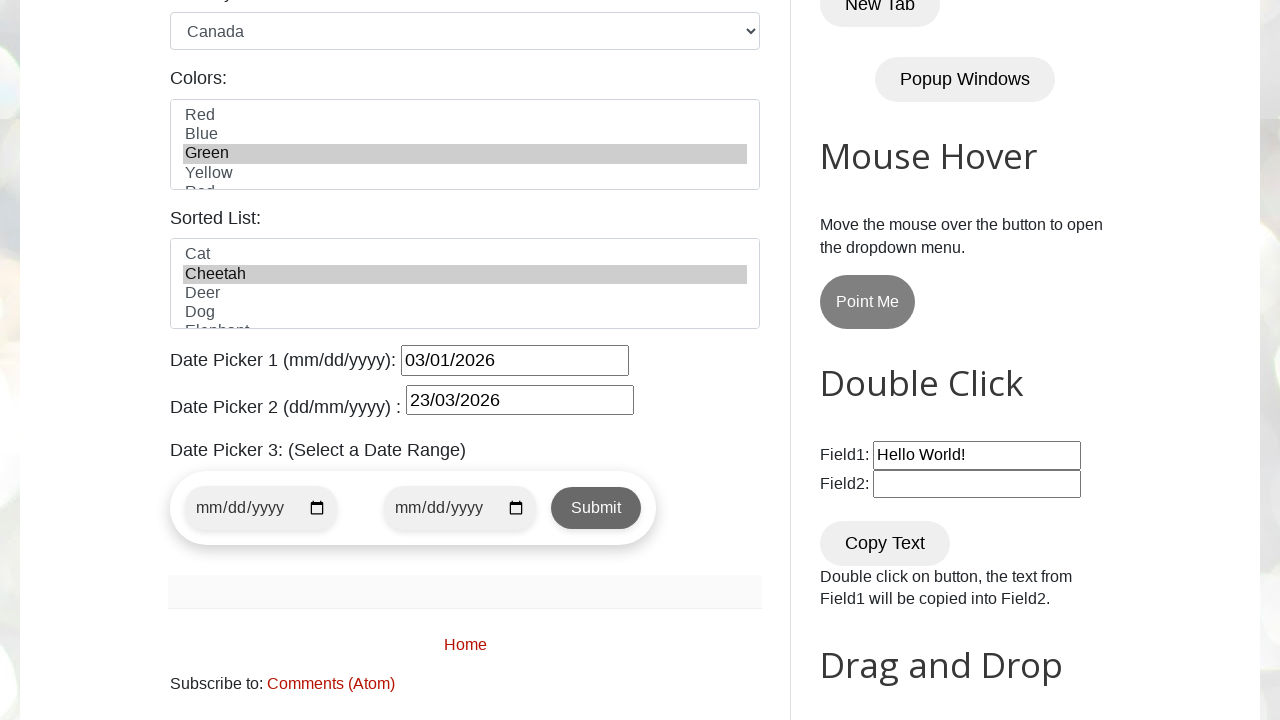